Tests the Python.org search functionality by entering "pycon" in the search field and submitting the search form

Starting URL: http://www.python.org

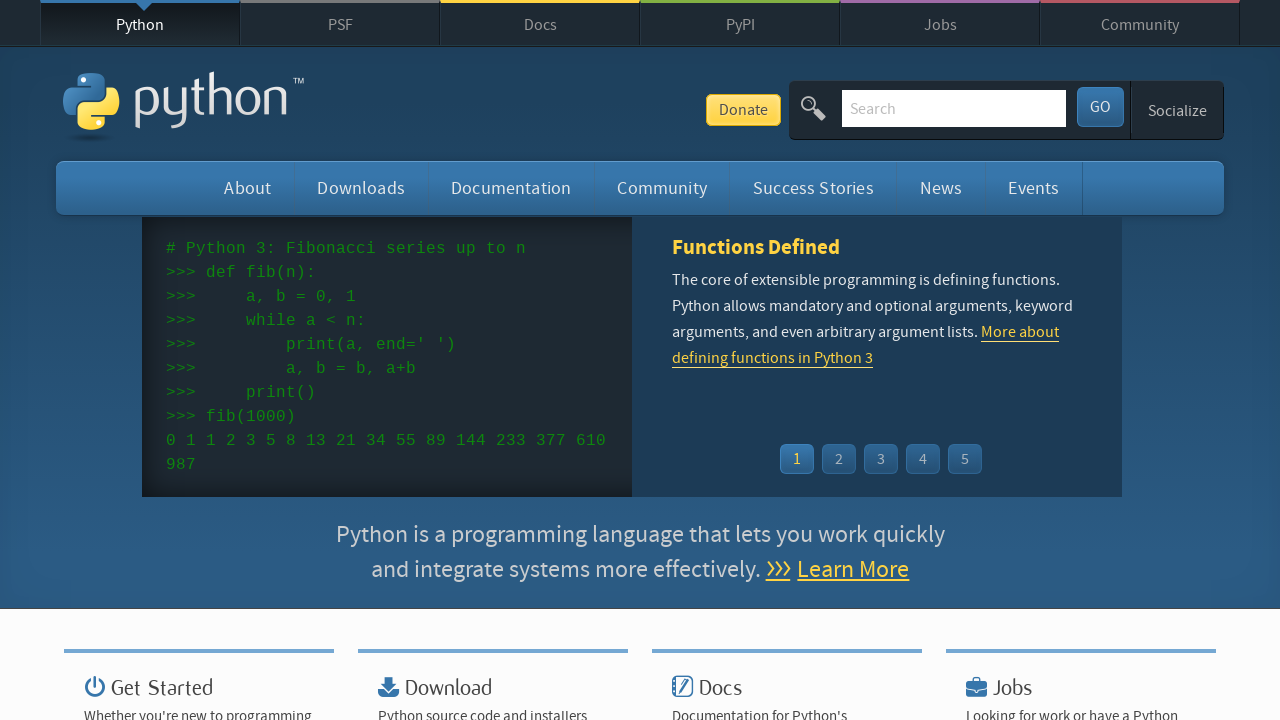

Verified page title contains 'Python'
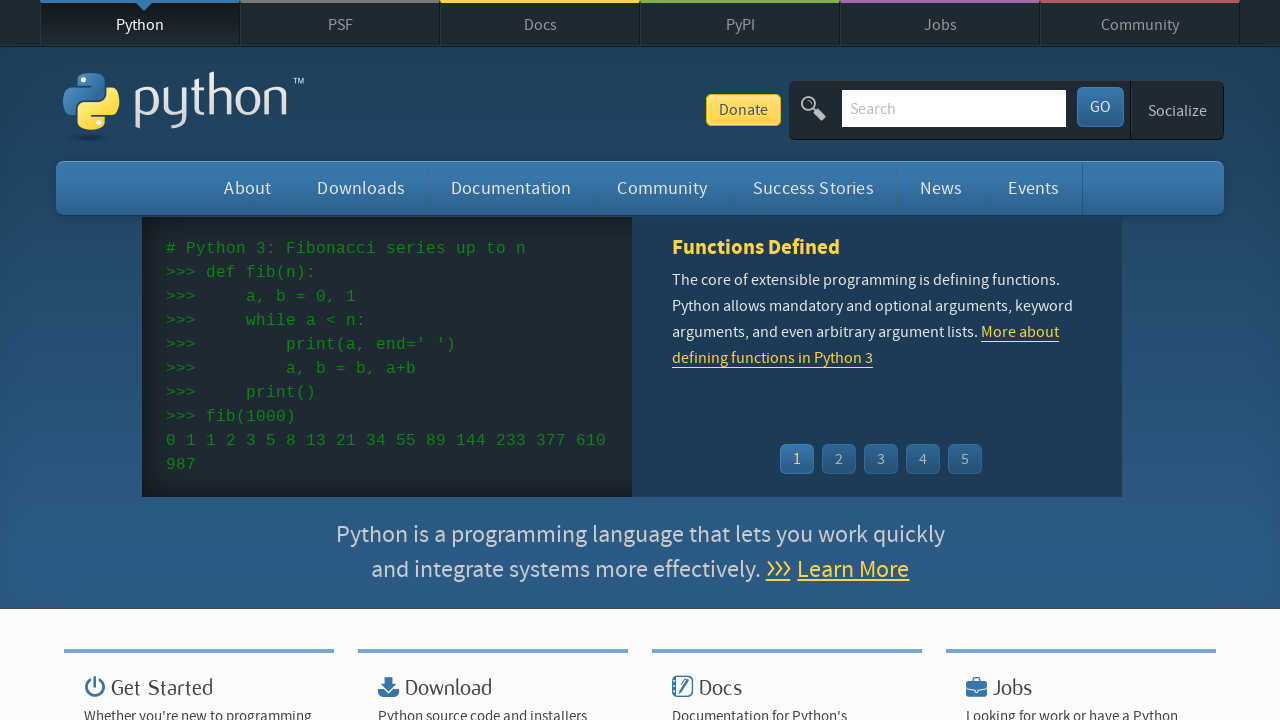

Cleared search field on input[name='q']
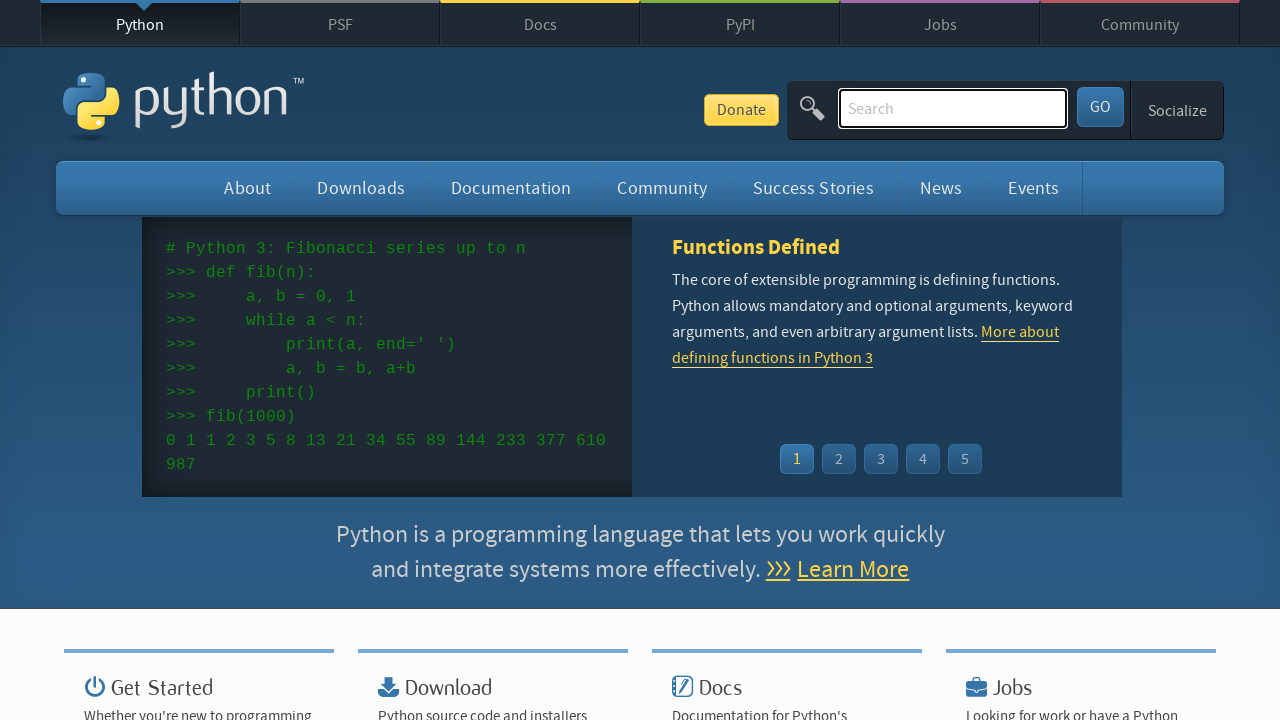

Entered 'pycon' in search field on input[name='q']
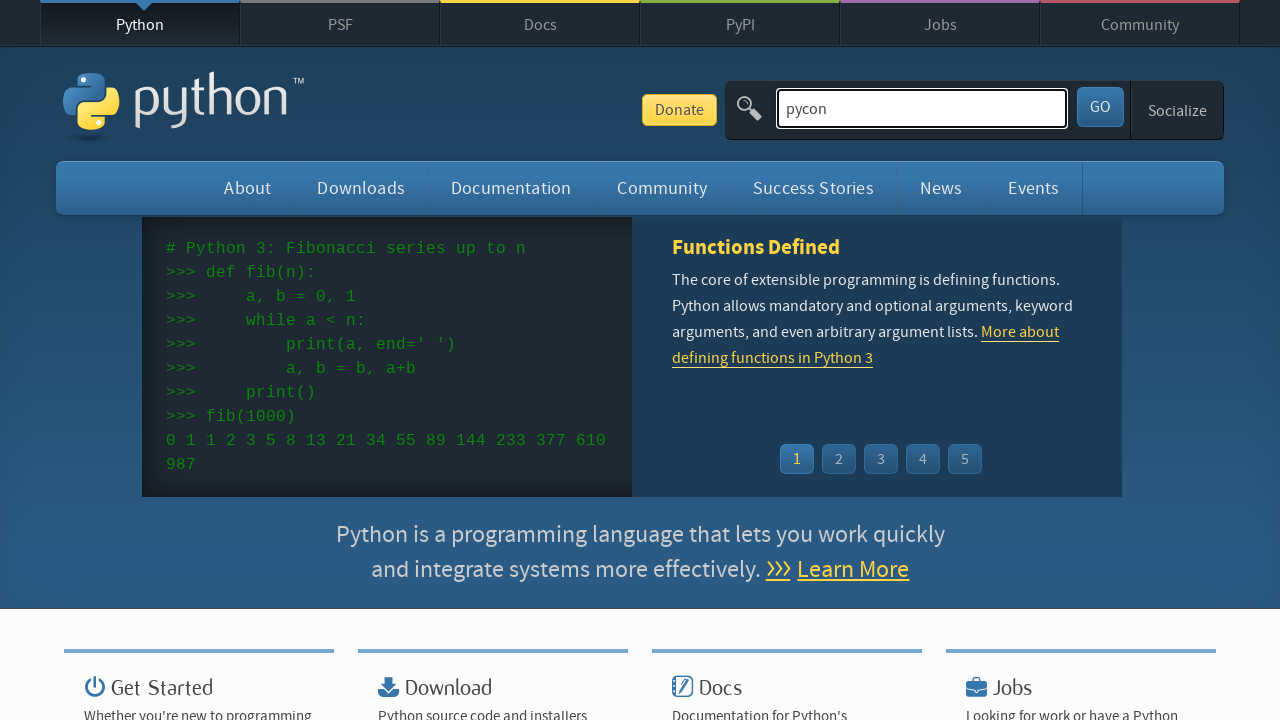

Submitted search form by pressing Enter on input[name='q']
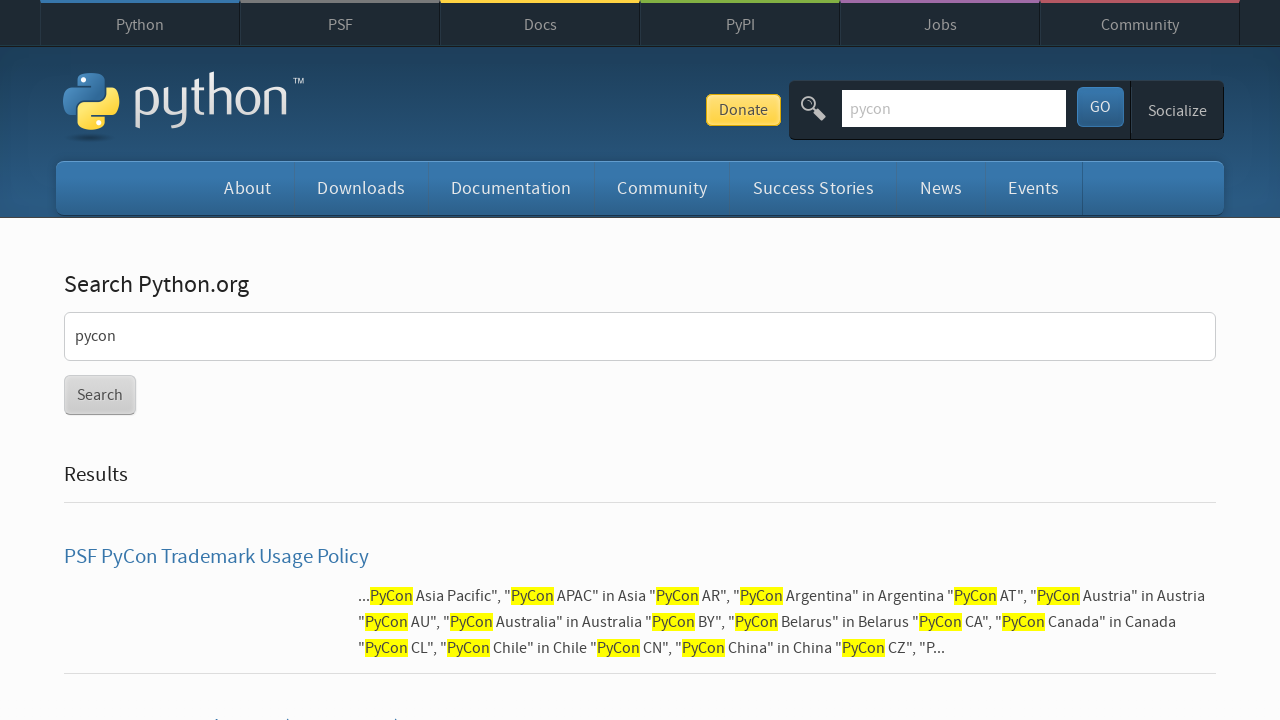

Waited for search results to load (networkidle)
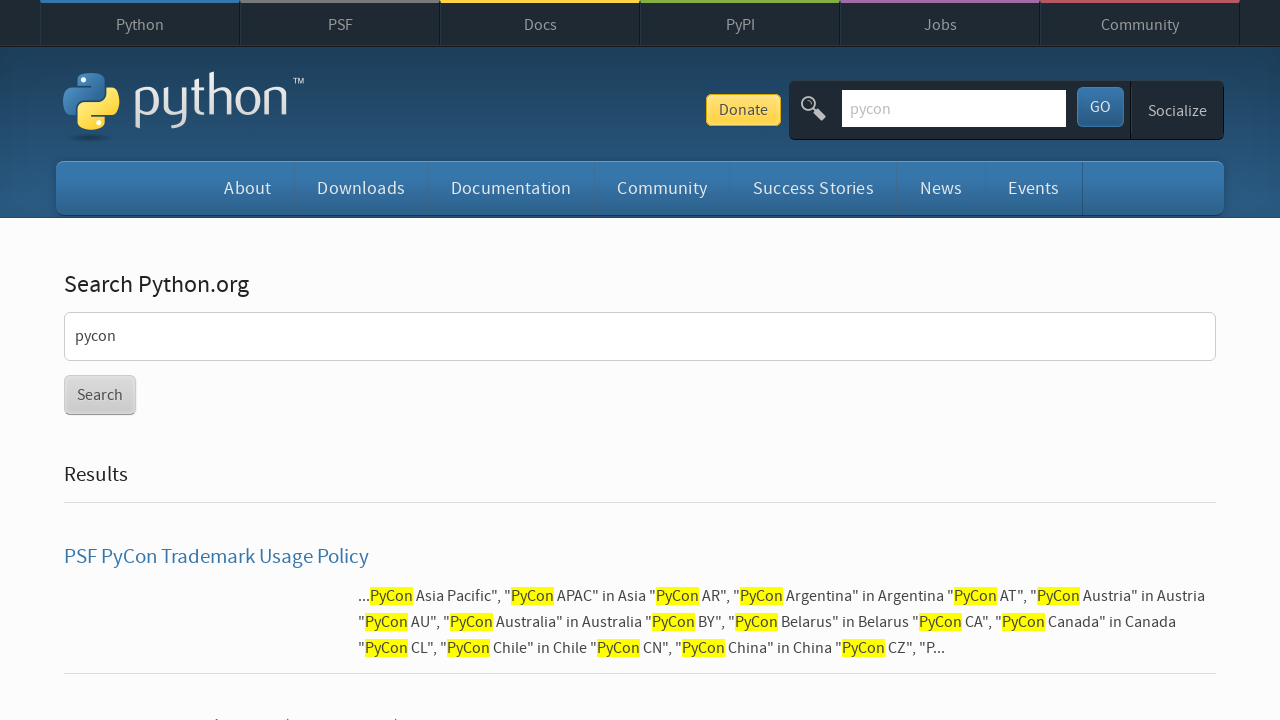

Verified search returned results (no 'No results found' message)
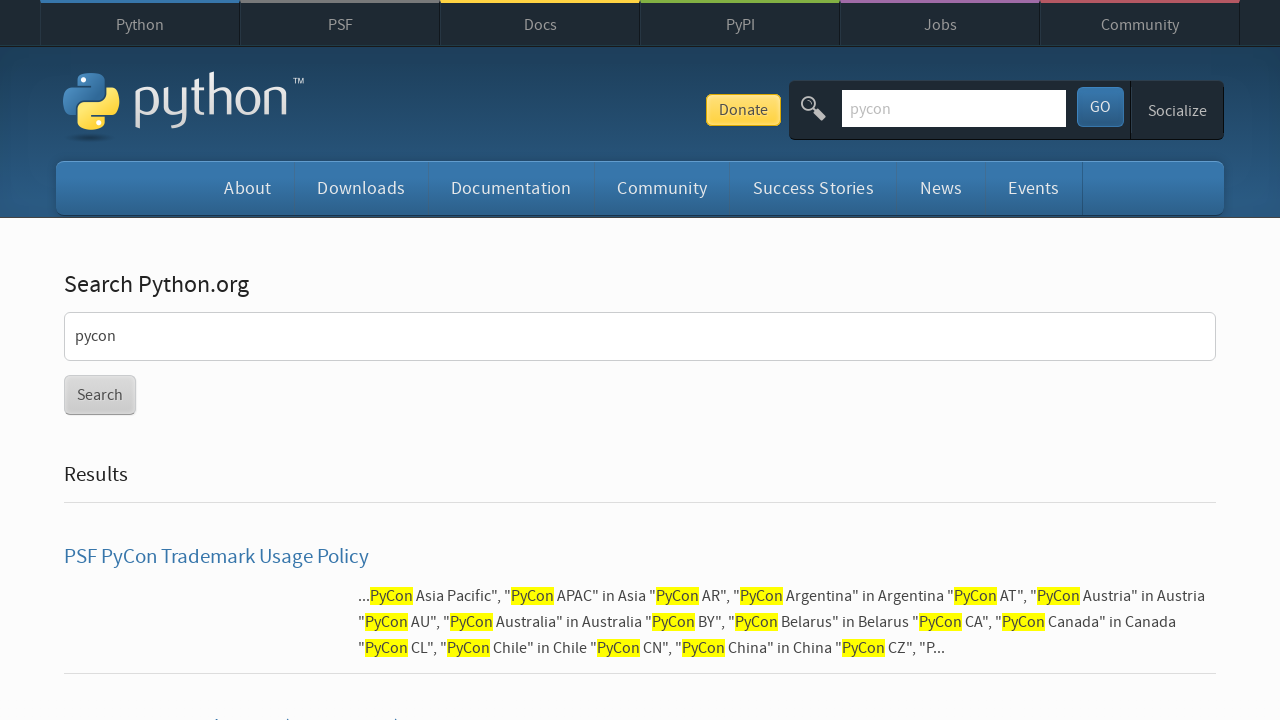

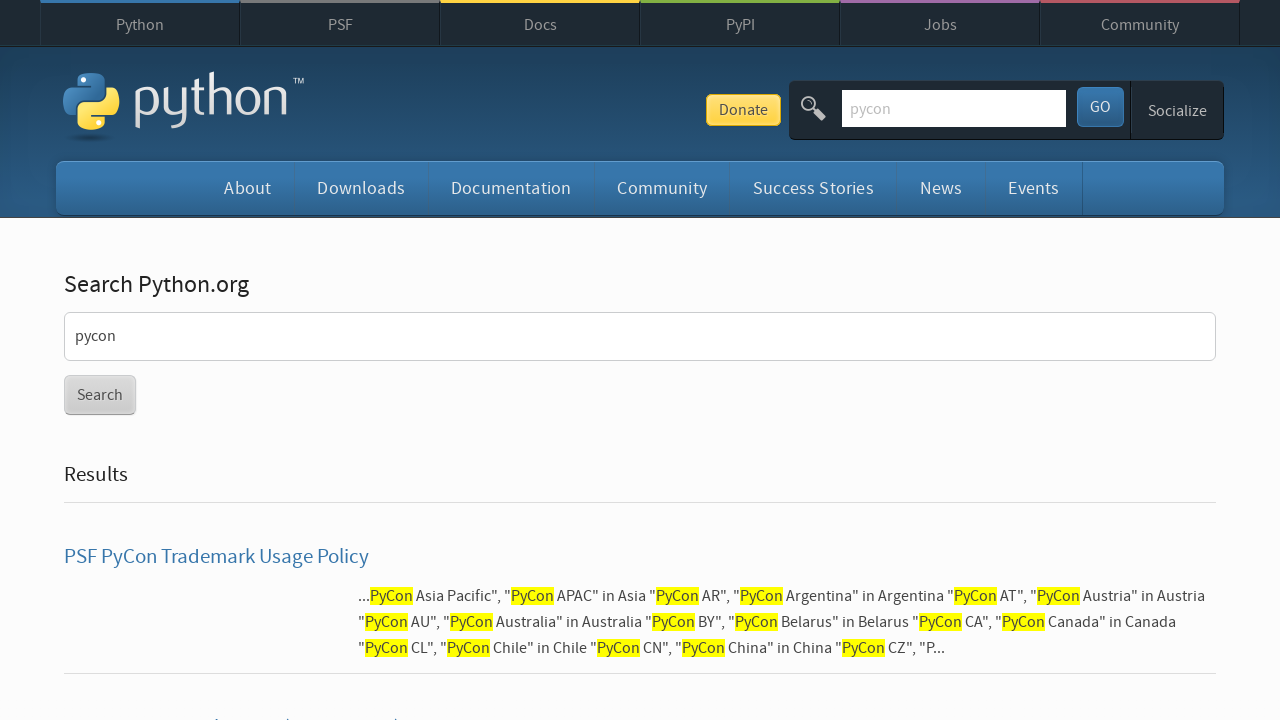